Tests the search functionality on Python.org by entering a search term "itertools" and submitting the search form, then waiting for results to load.

Starting URL: https://www.python.org/

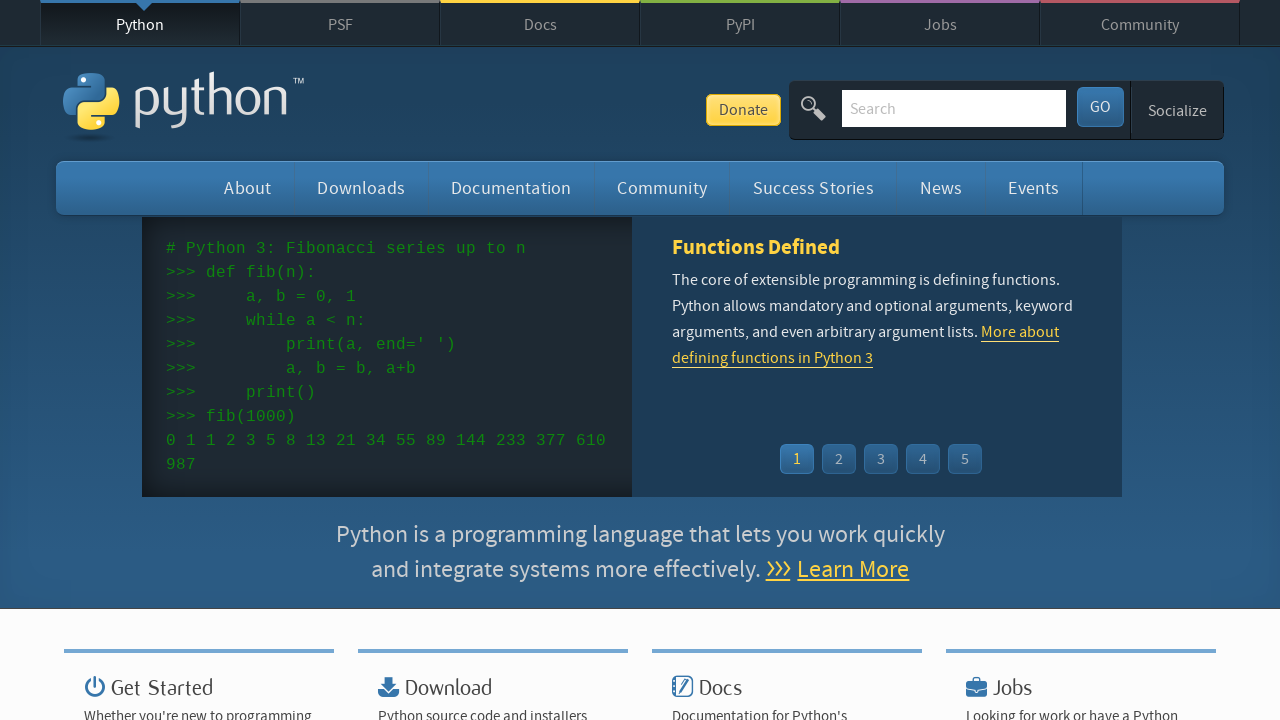

Clicked on the search field at (954, 108) on #id-search-field
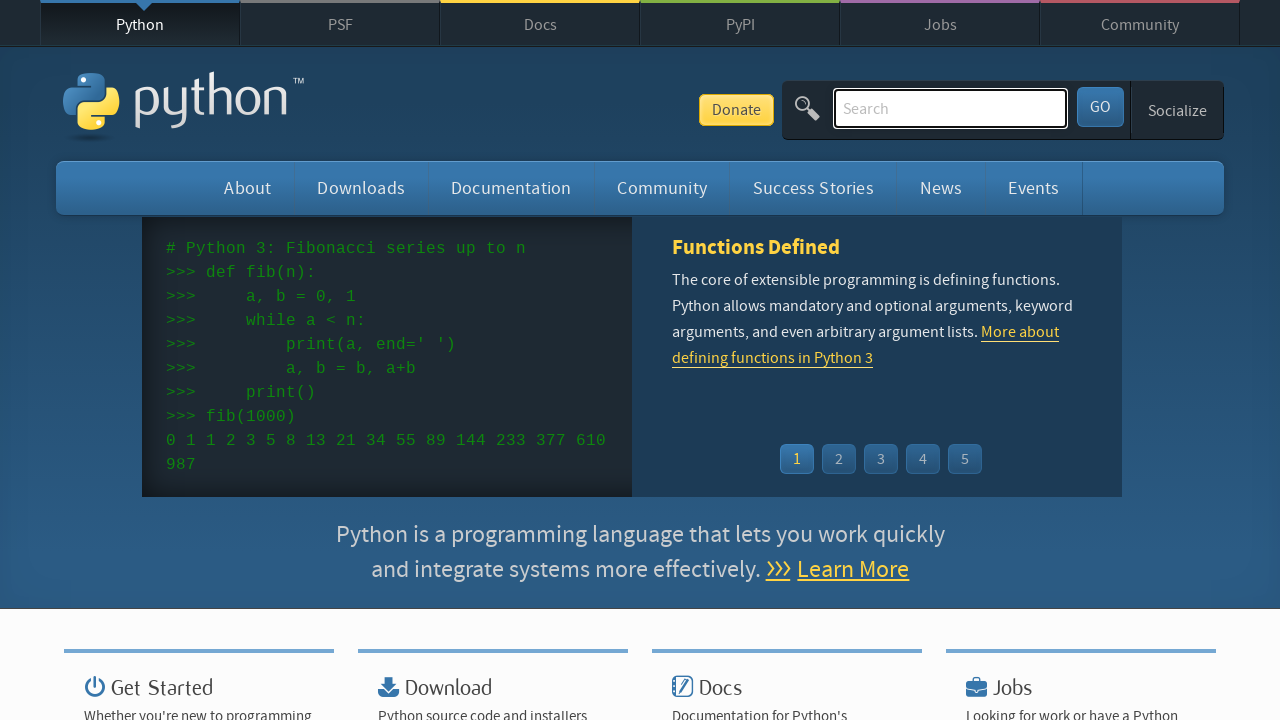

Filled search field with 'itertools' on #id-search-field
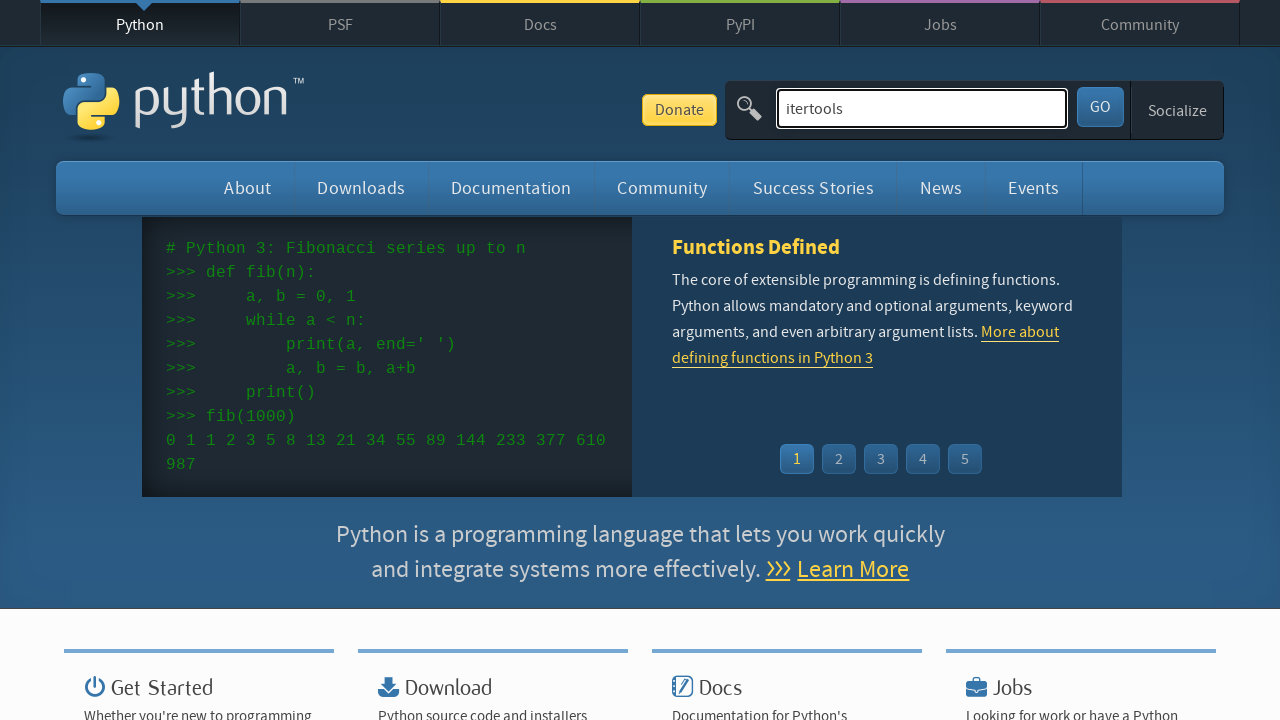

Clicked the search submit button at (1100, 107) on #submit
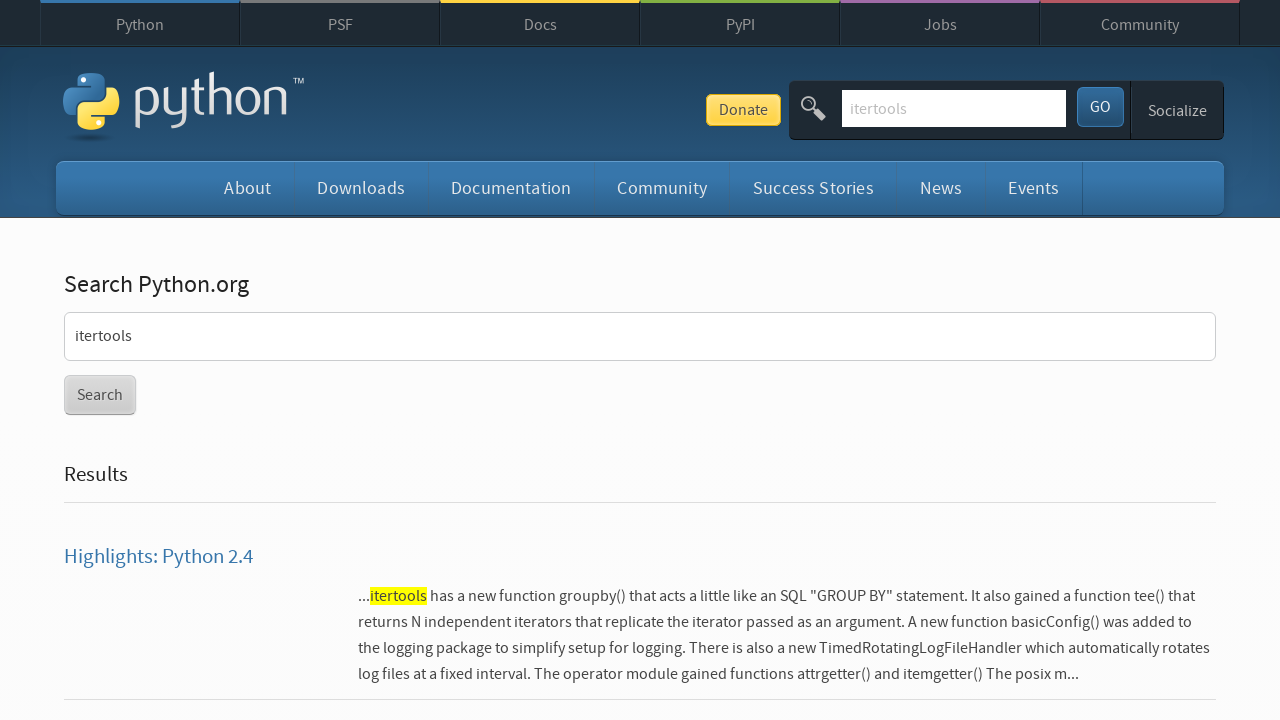

Search results loaded successfully
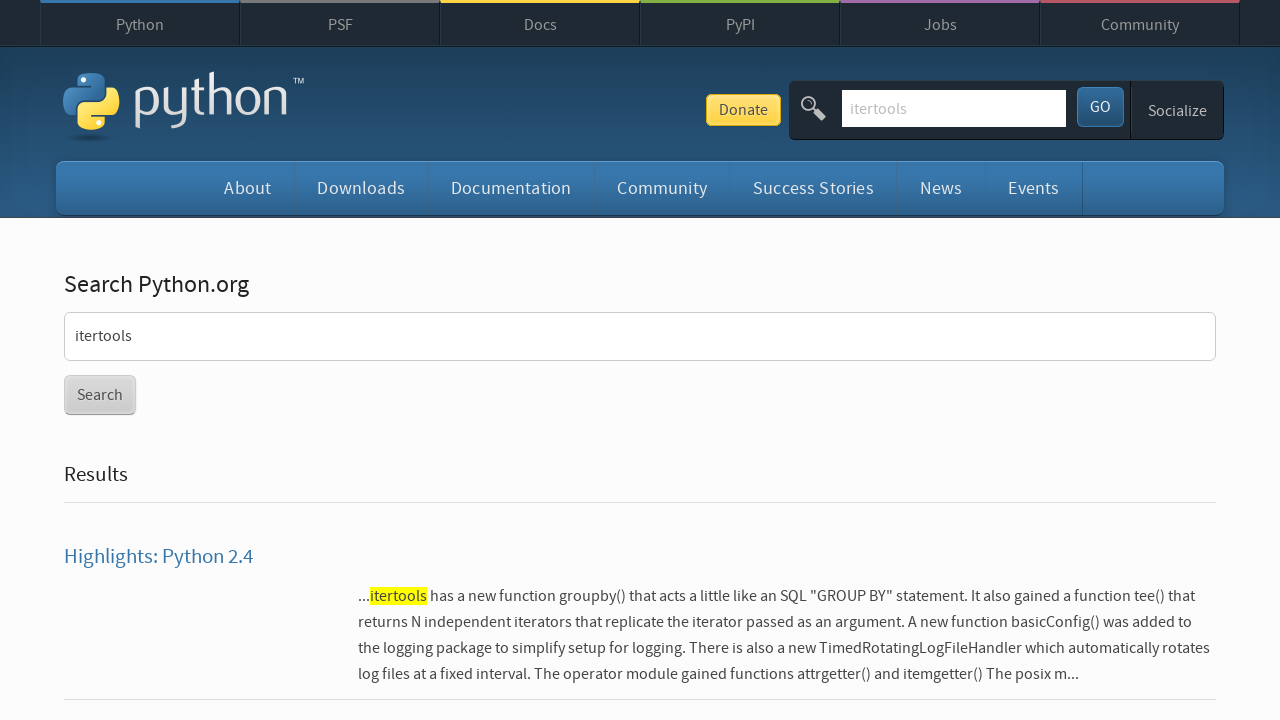

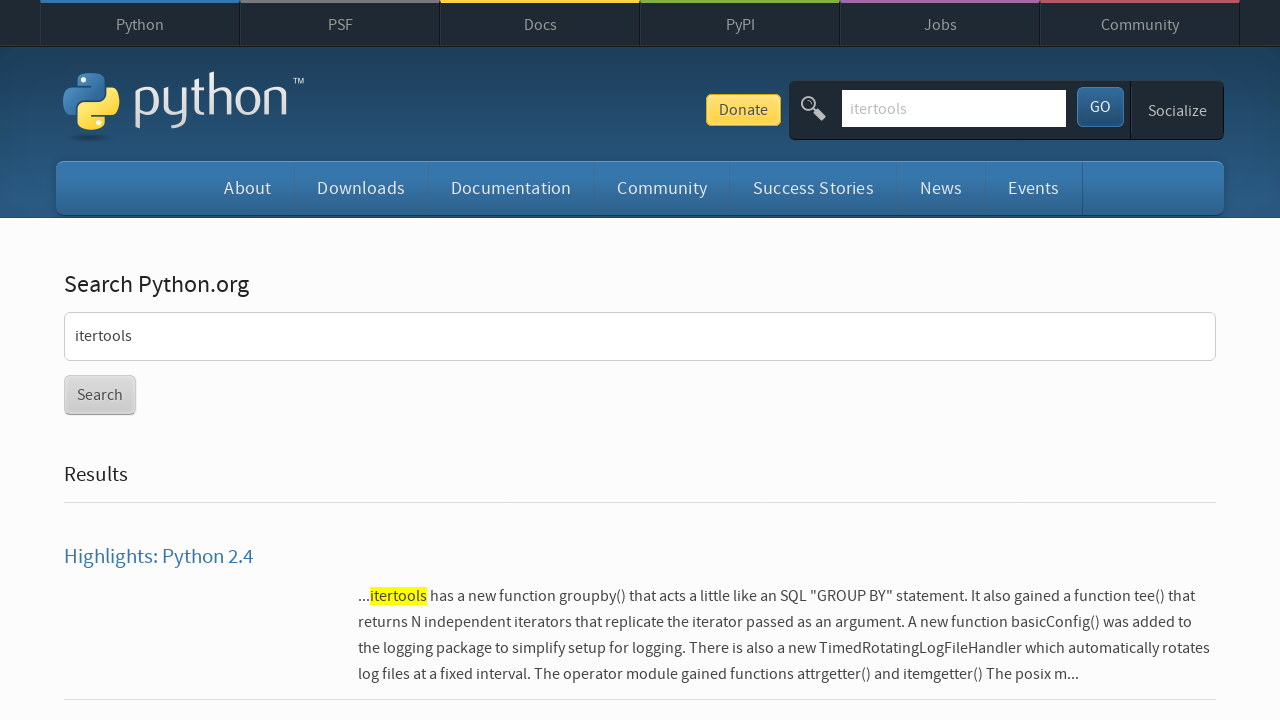